Security test that loads a page and monitors for mixed content (HTTP resources loaded on HTTPS page) by listening to network requests.

Starting URL: https://automationintesting.online/

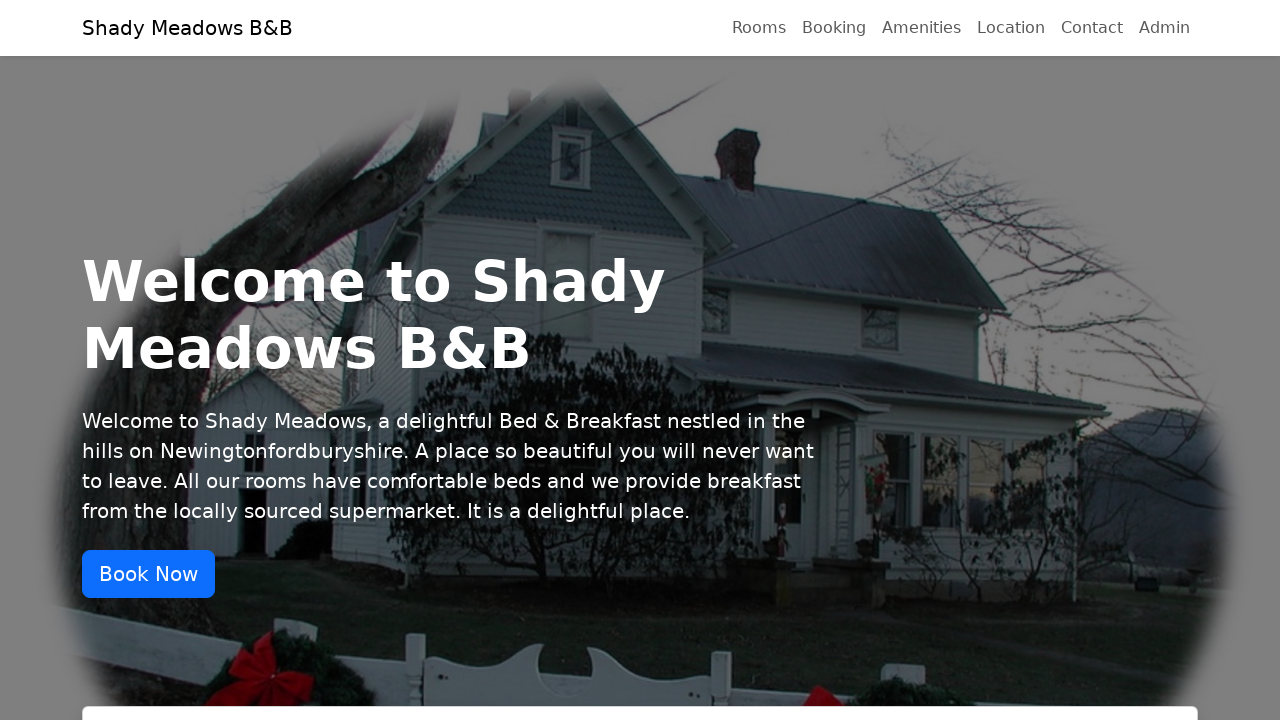

Set up request listener to monitor for mixed content (HTTP requests on HTTPS page)
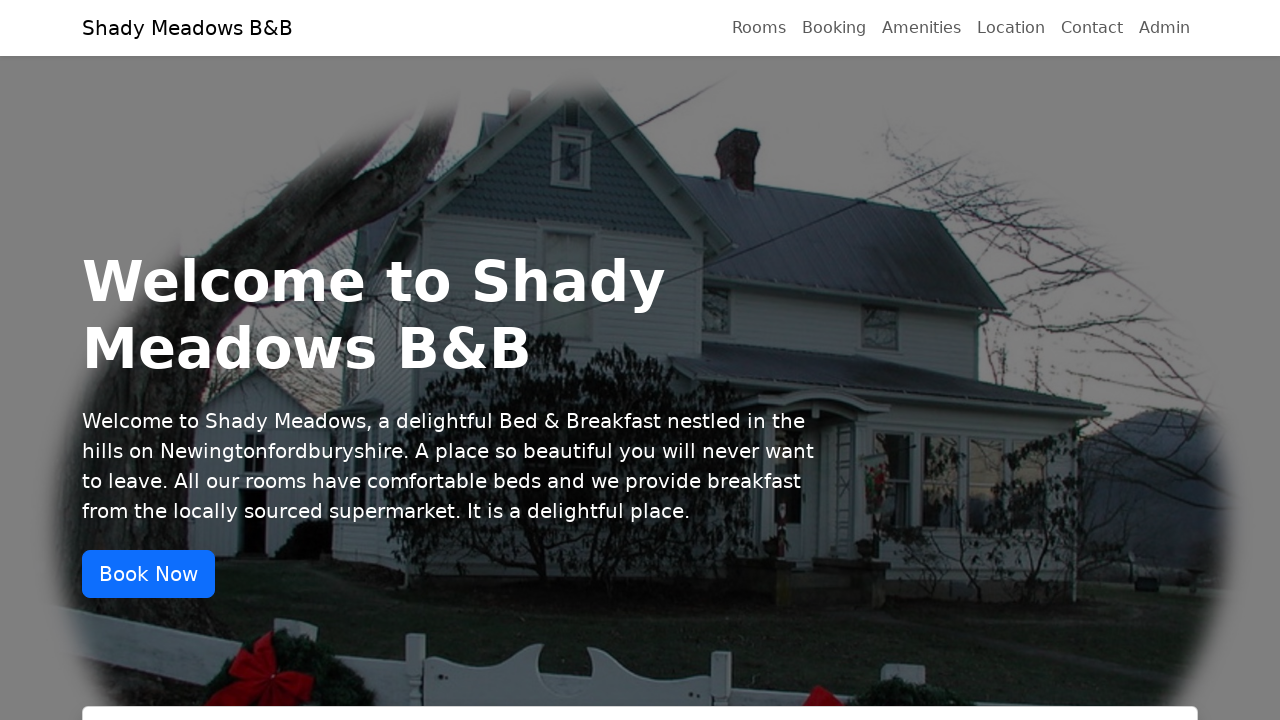

Reloaded page to capture all network requests
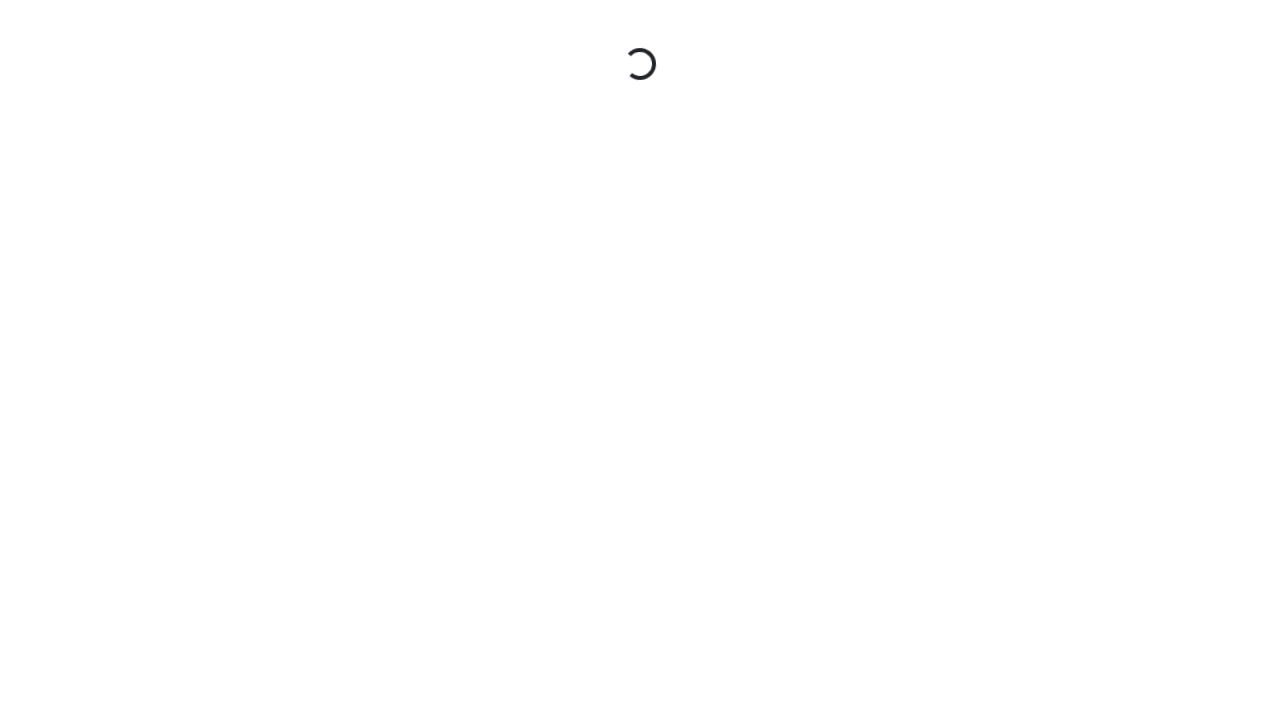

Waited for page to reach network idle state (all resources loaded)
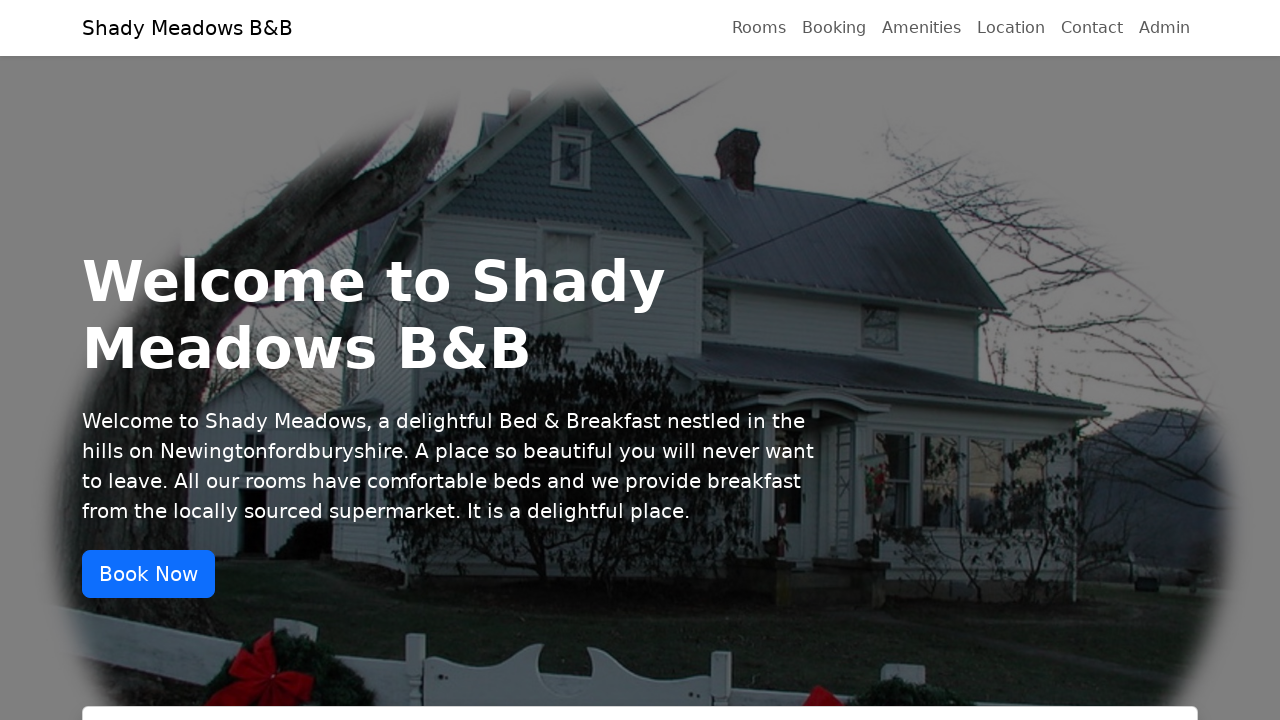

Verified no mixed content detected - 0 HTTP requests found on HTTPS page
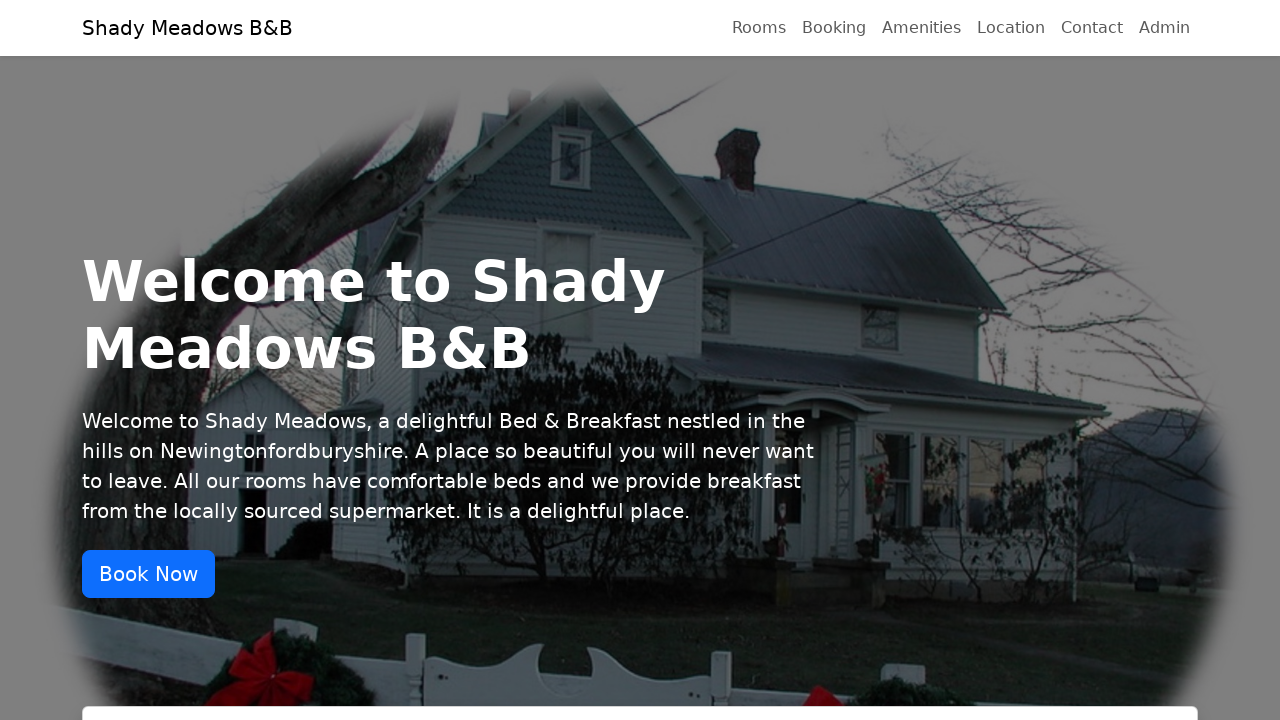

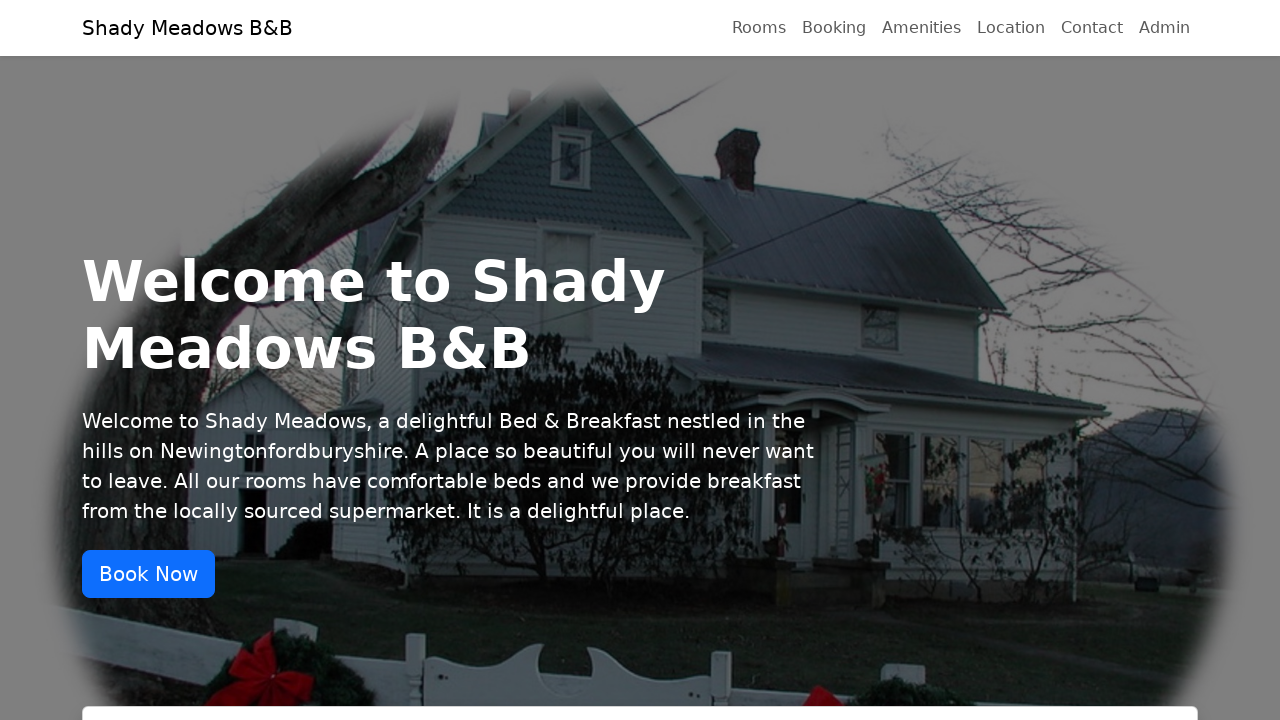